Tests a form submission flow by filling out personal information fields including first name, last name, job title, selecting education level radio button, checking a checkbox, selecting from a dropdown, picking a date, and submitting the form.

Starting URL: https://formy-project.herokuapp.com/form

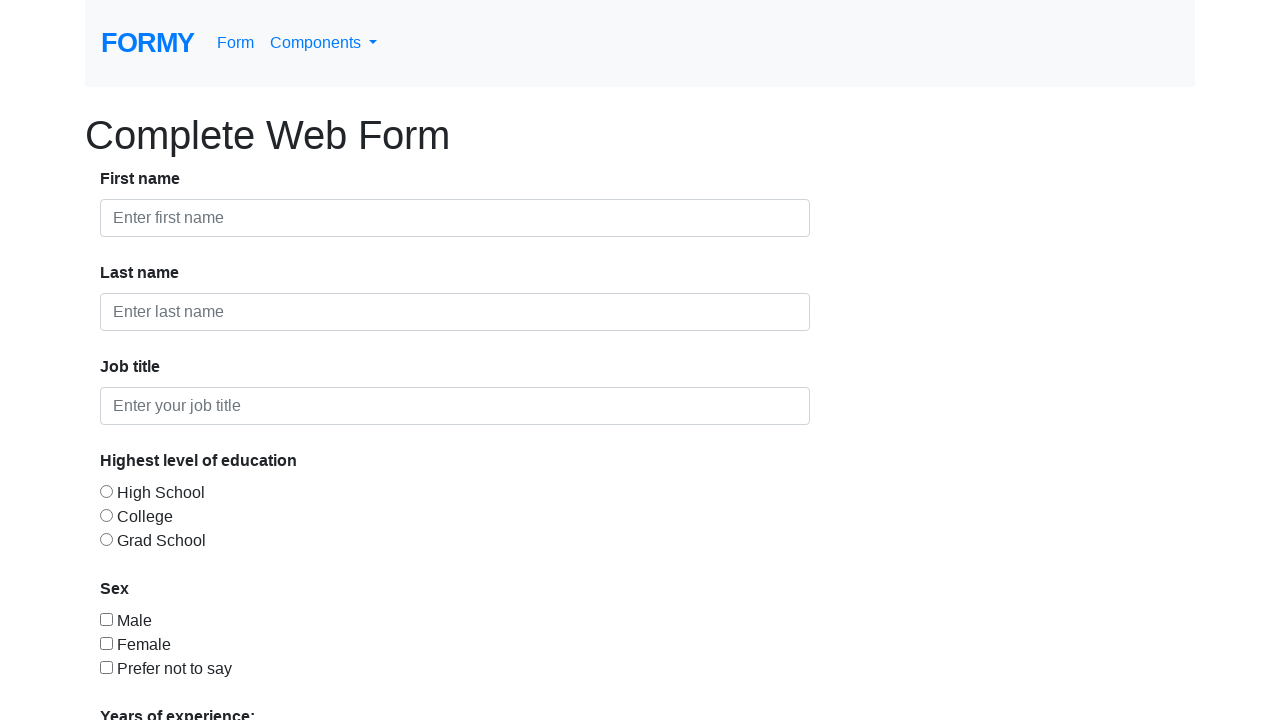

Filled first name field with 'Alex' on #first-name
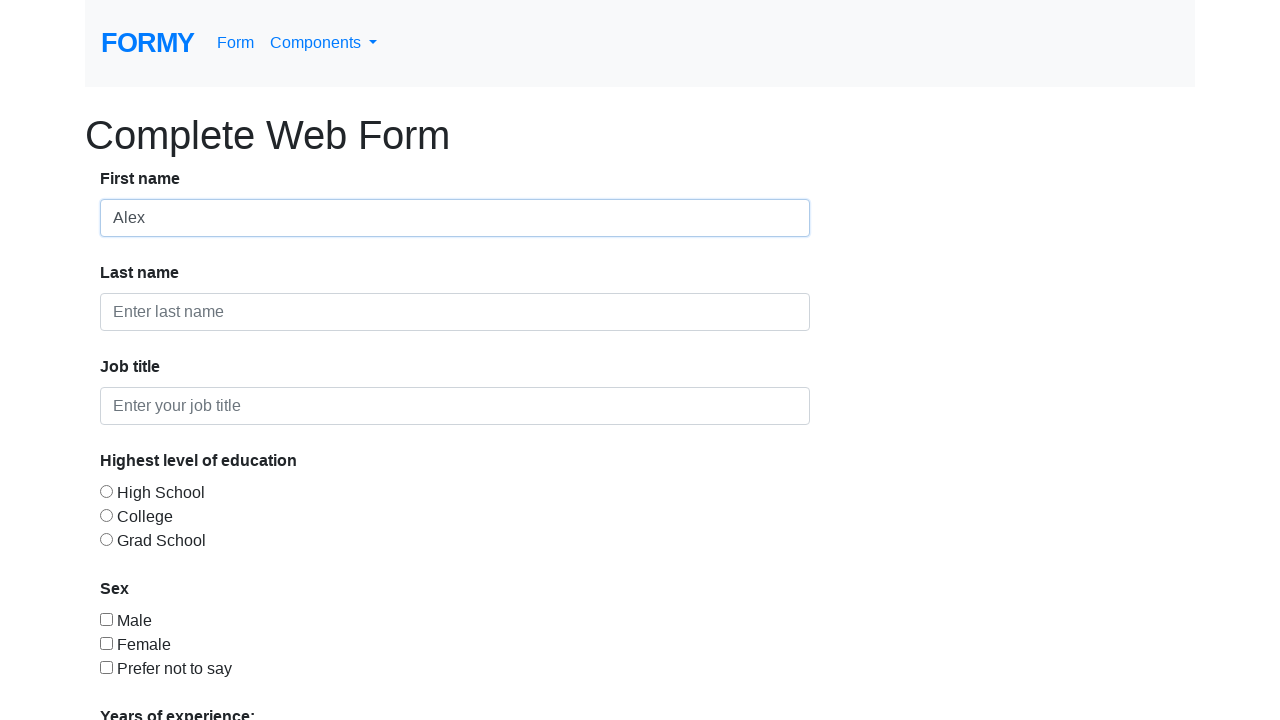

Filled last name field with 'Kenneth' on #last-name
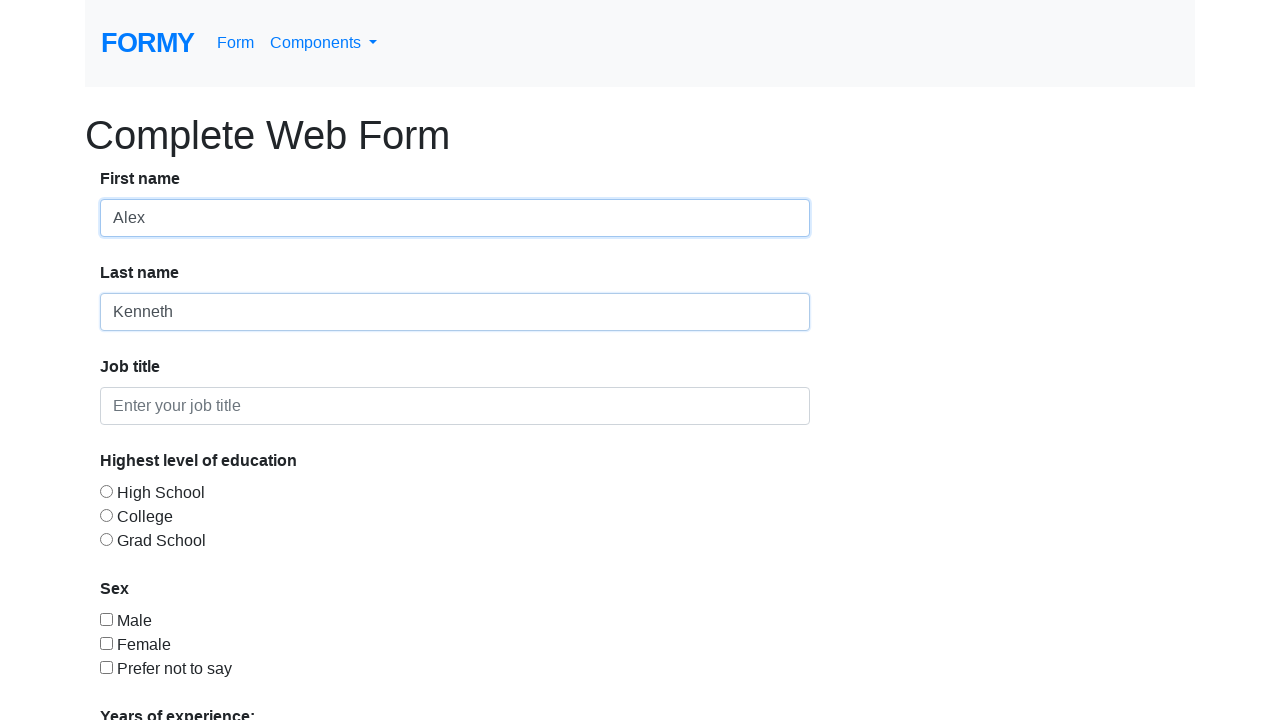

Filled job title field with 'Developer' on #job-title
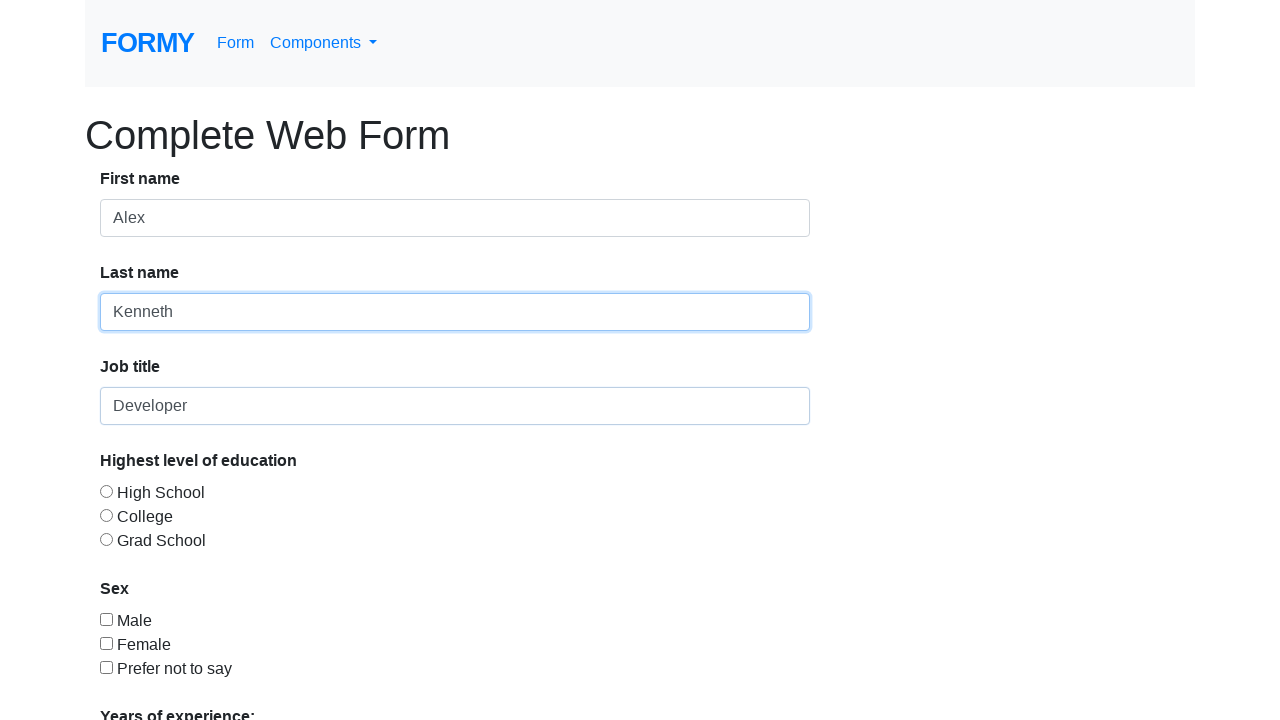

Selected education level radio button at (106, 491) on #radio-button-1
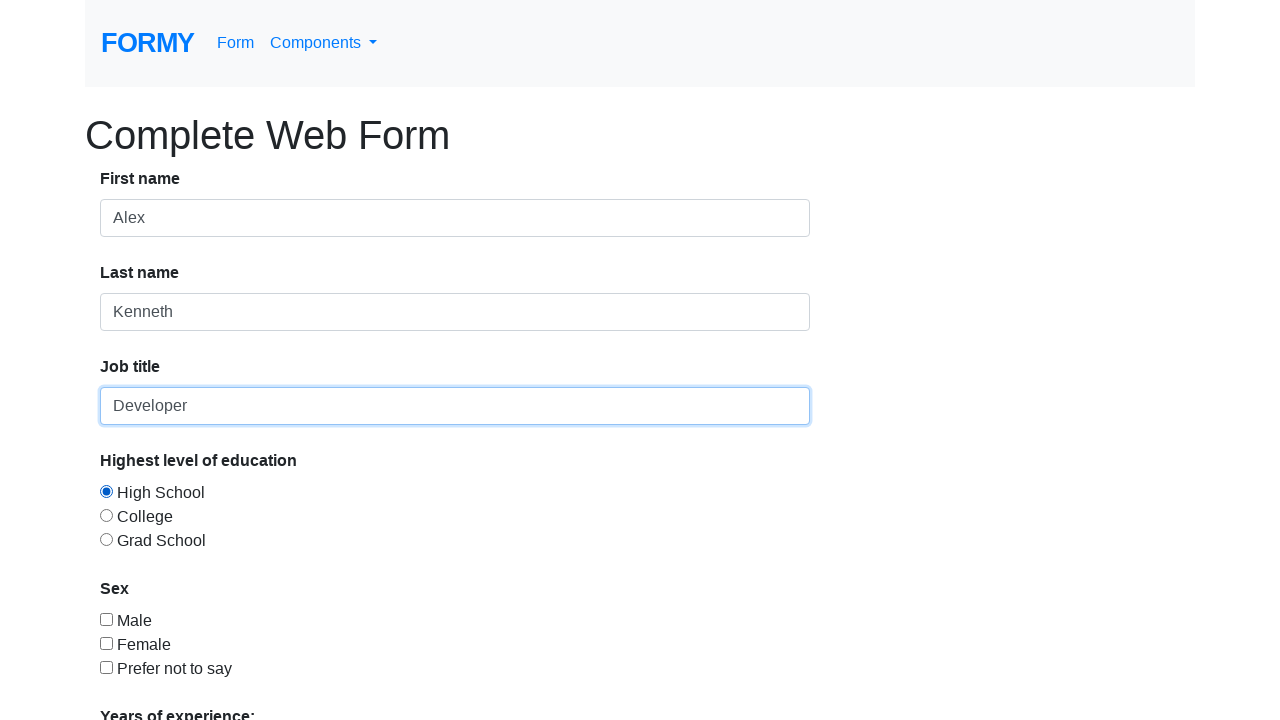

Checked sex checkbox at (106, 619) on #checkbox-1
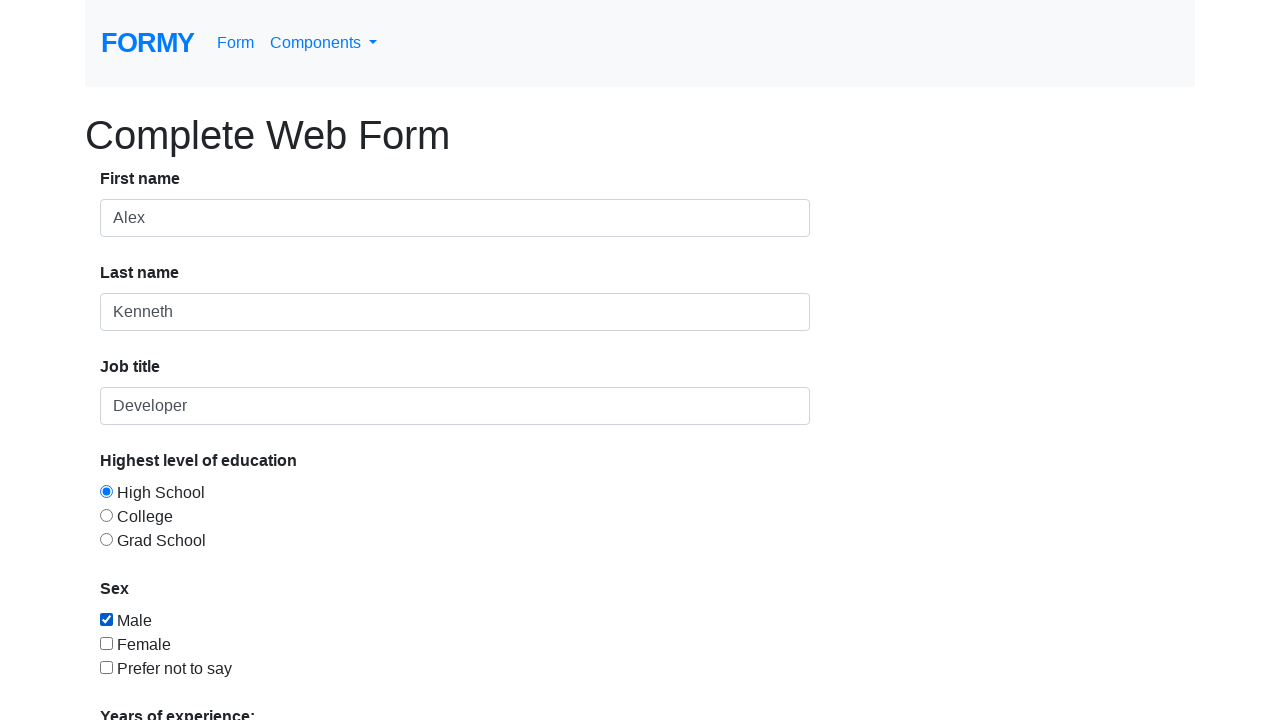

Selected years of experience from dropdown at index 3 on #select-menu
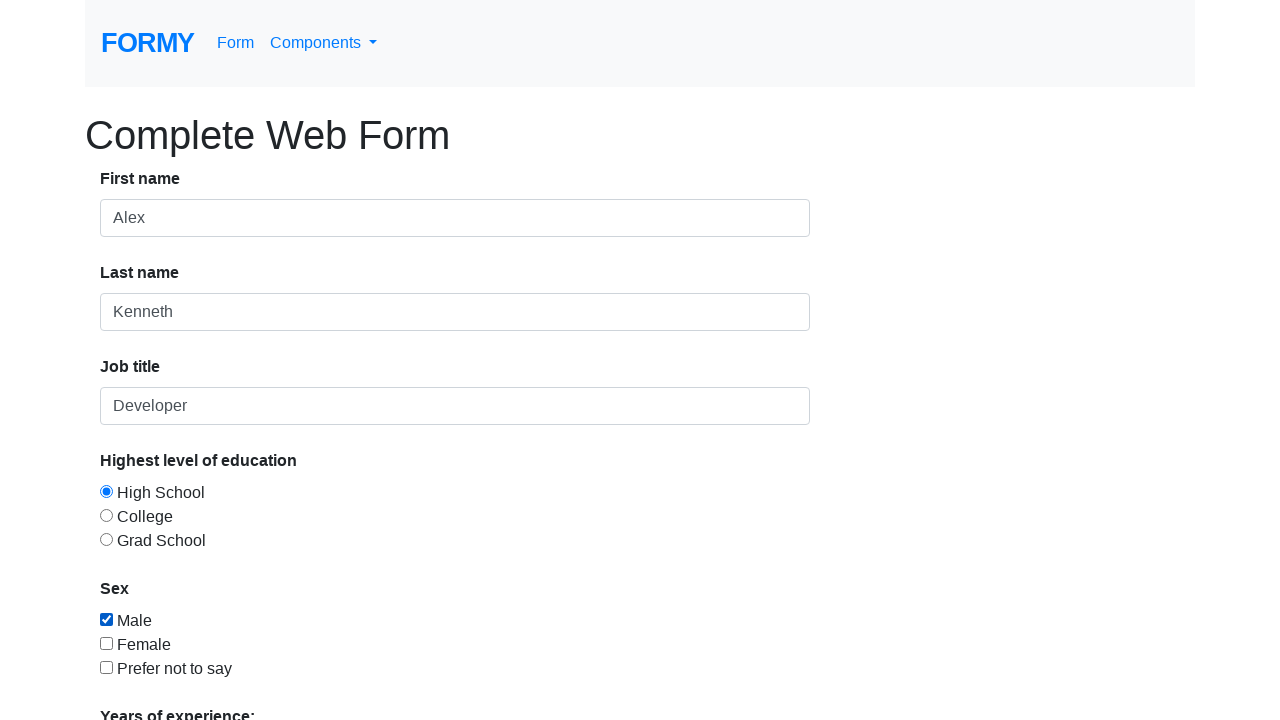

Clicked on date picker field at (270, 613) on #datepicker
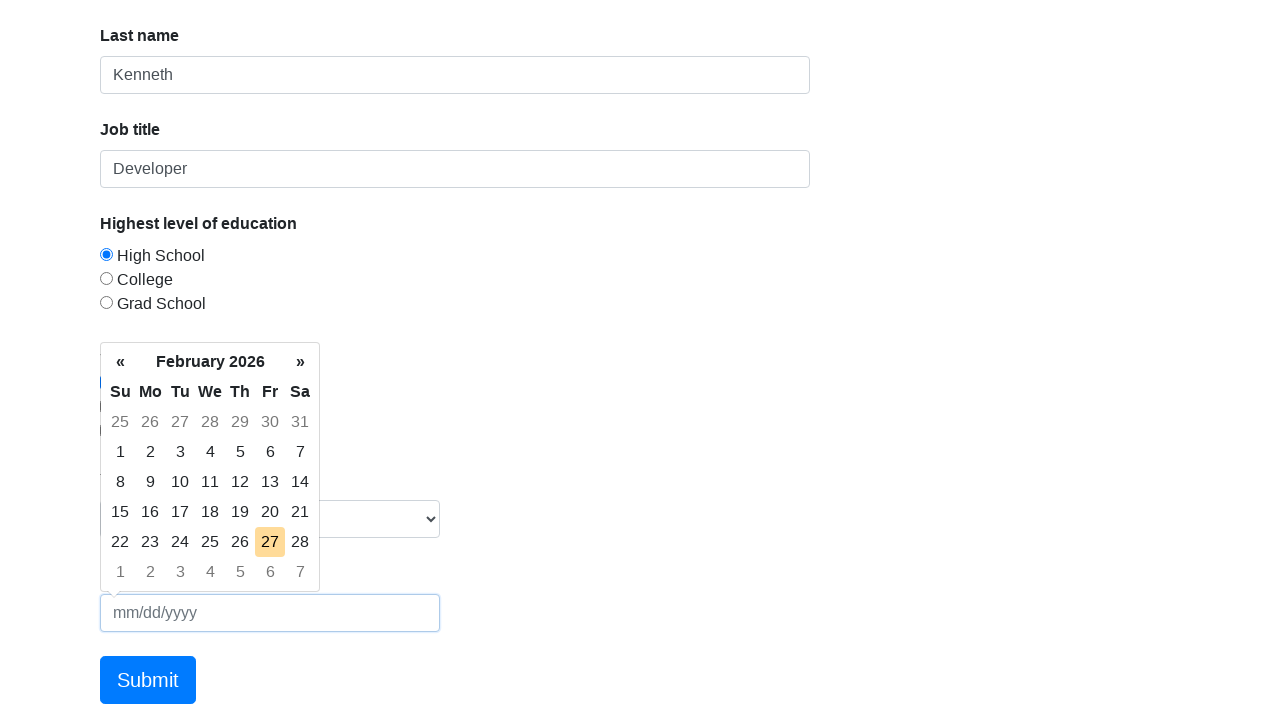

Pressed ArrowLeft in date picker on #datepicker
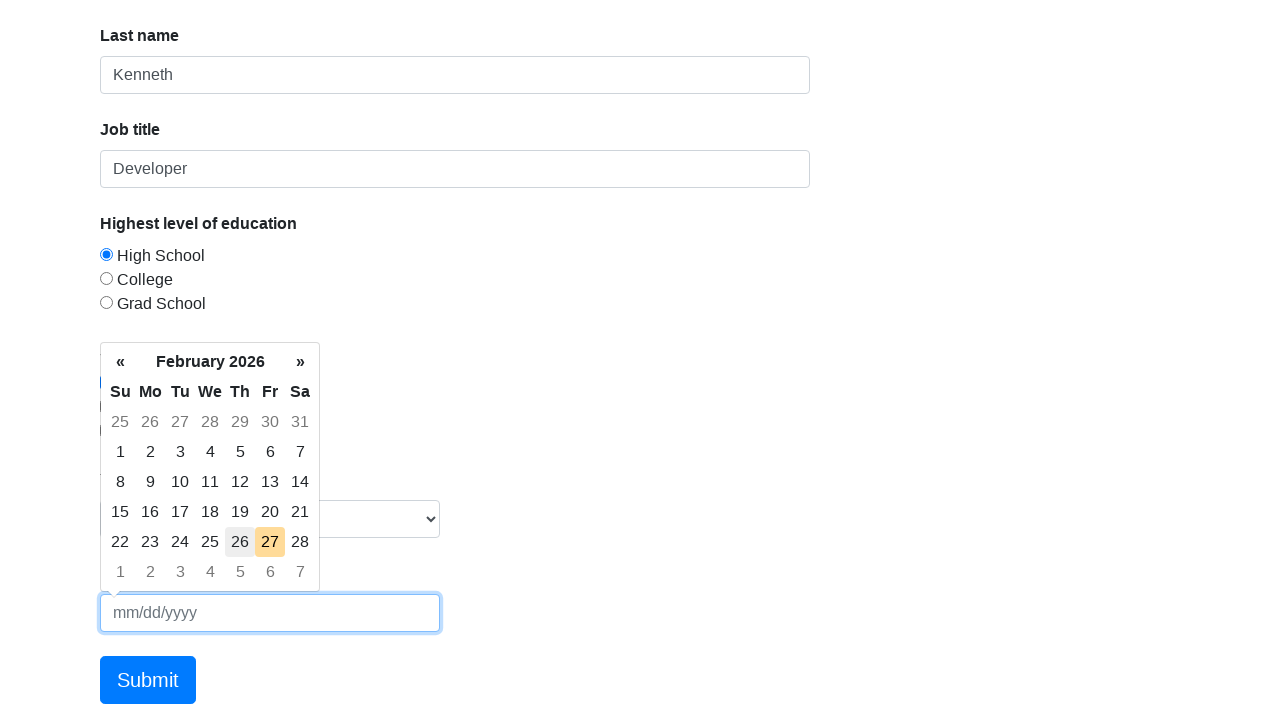

Pressed ArrowDown in date picker on #datepicker
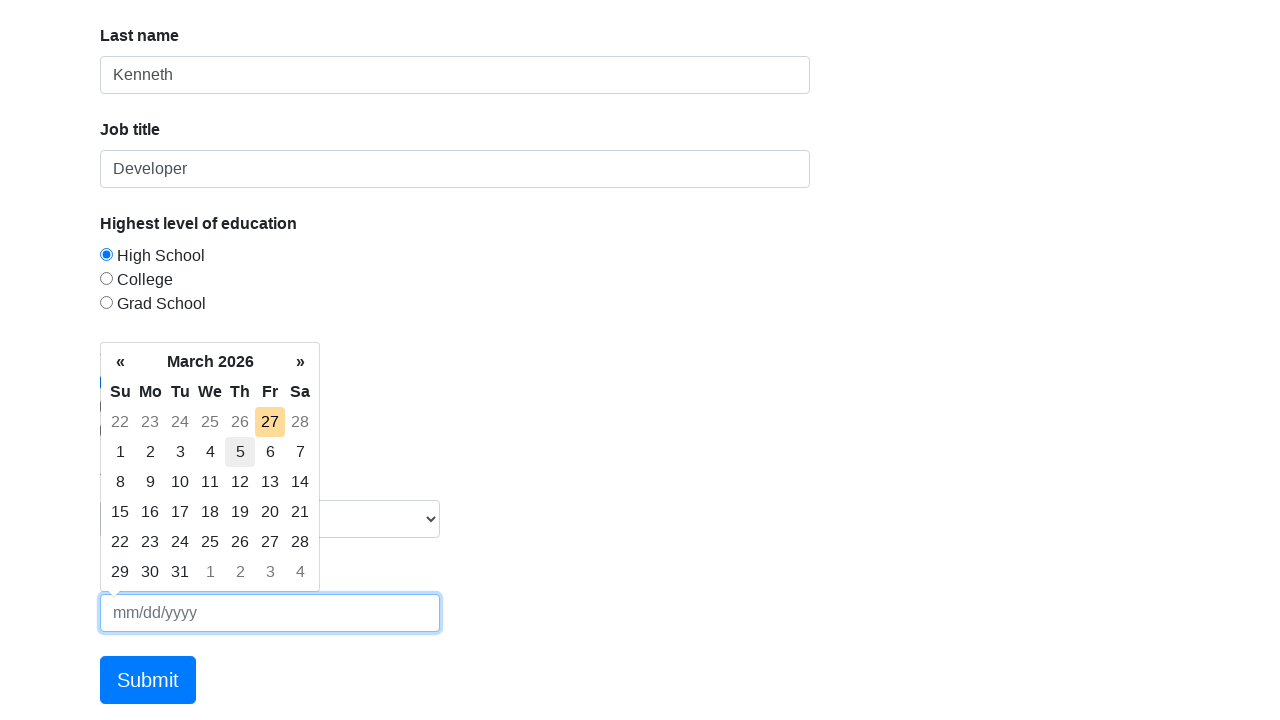

Pressed Enter in date picker on #datepicker
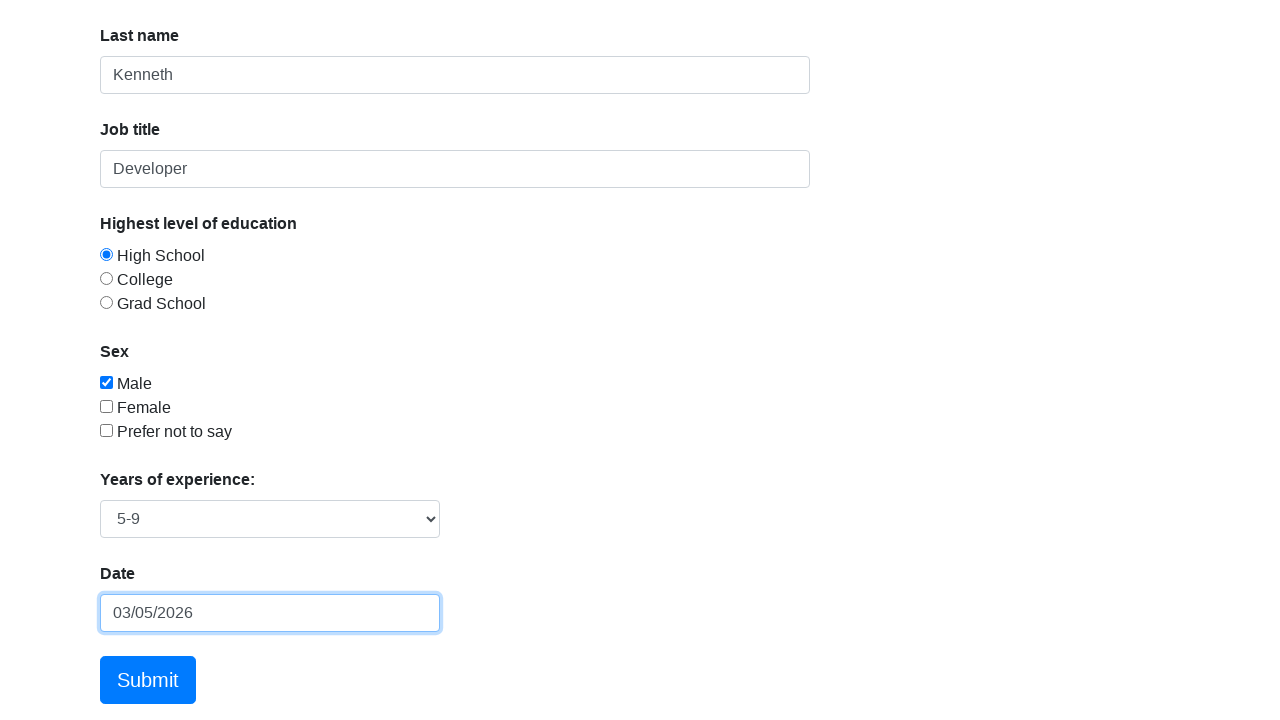

Pressed Tab in date picker on #datepicker
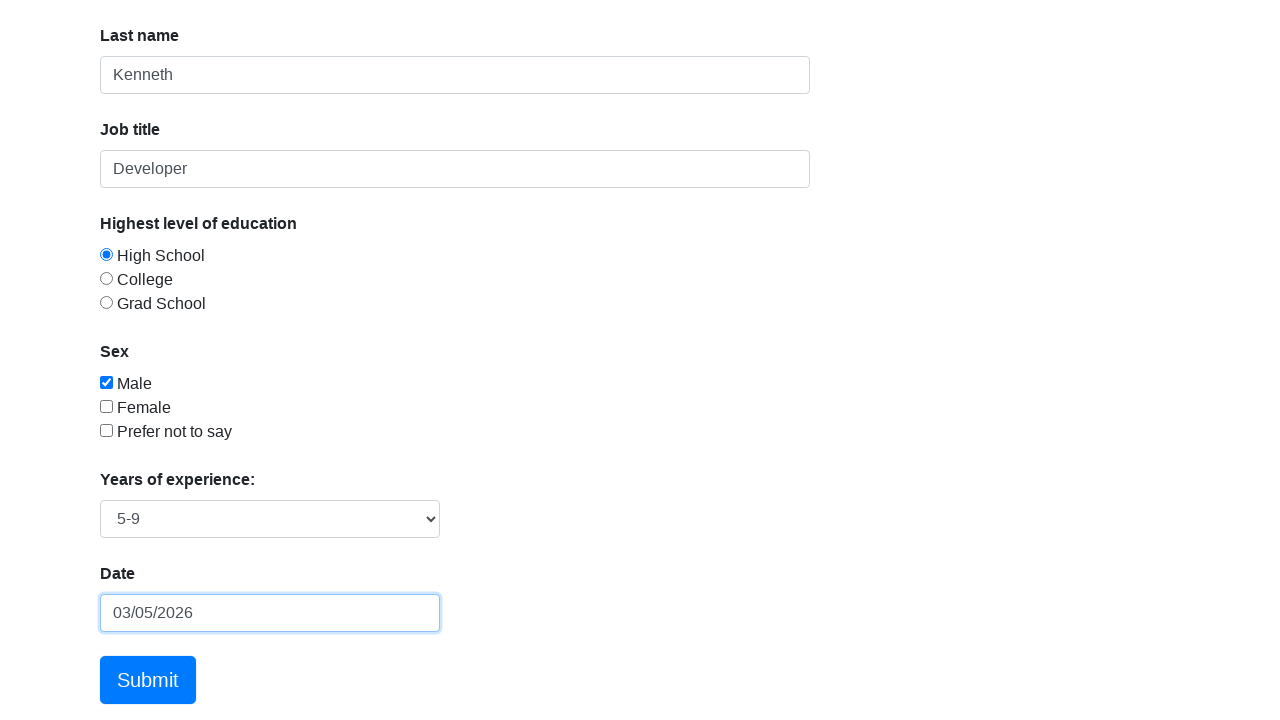

Clicked Submit button to submit form at (148, 680) on a:has-text('Submit')
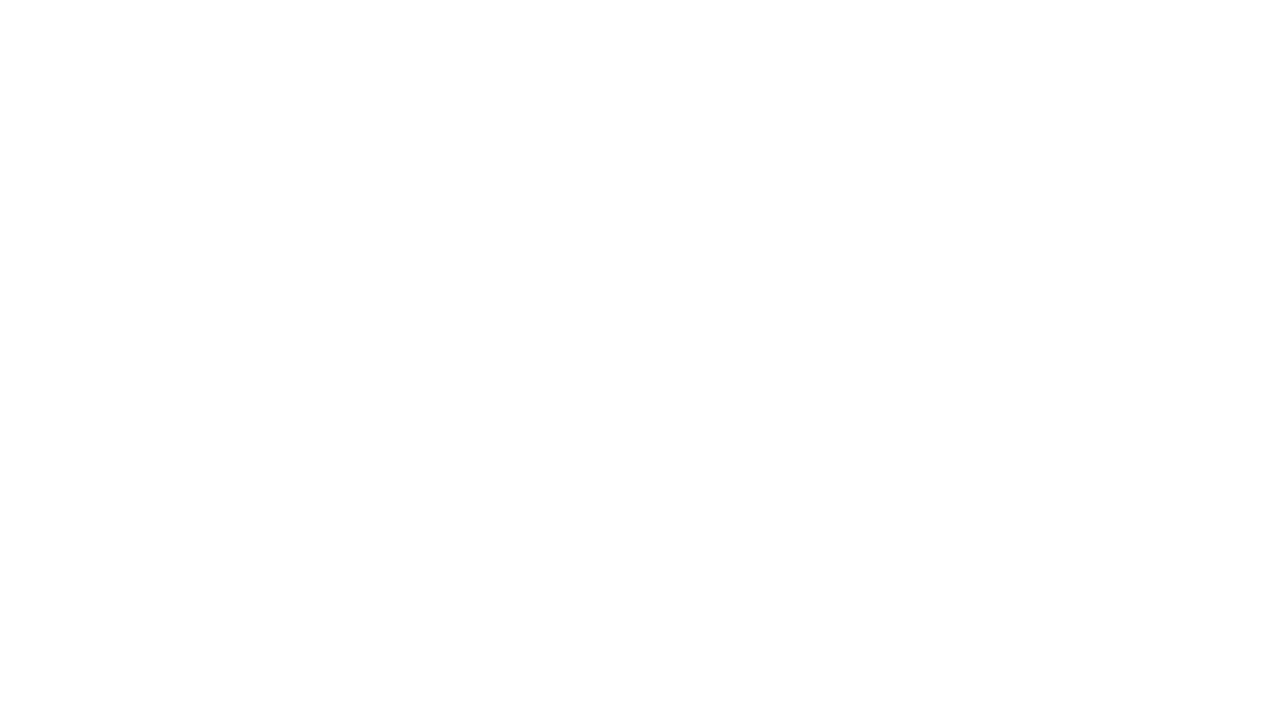

Form submission completed and page loaded
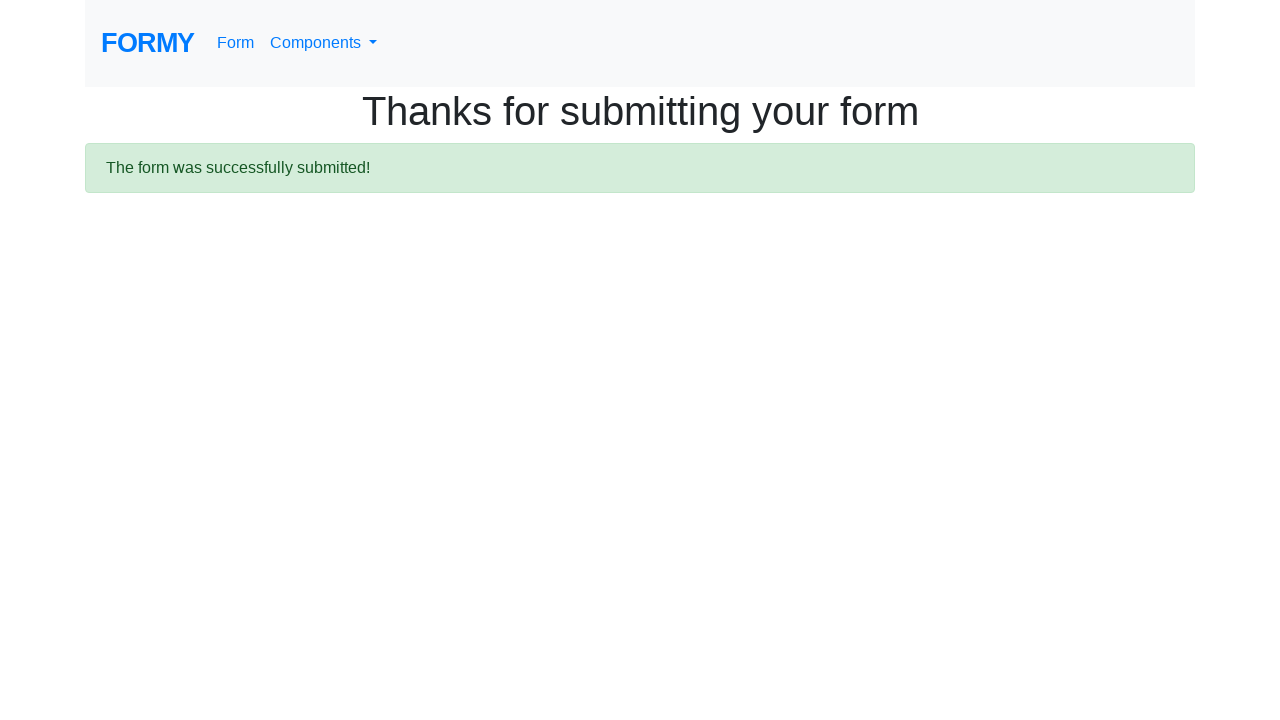

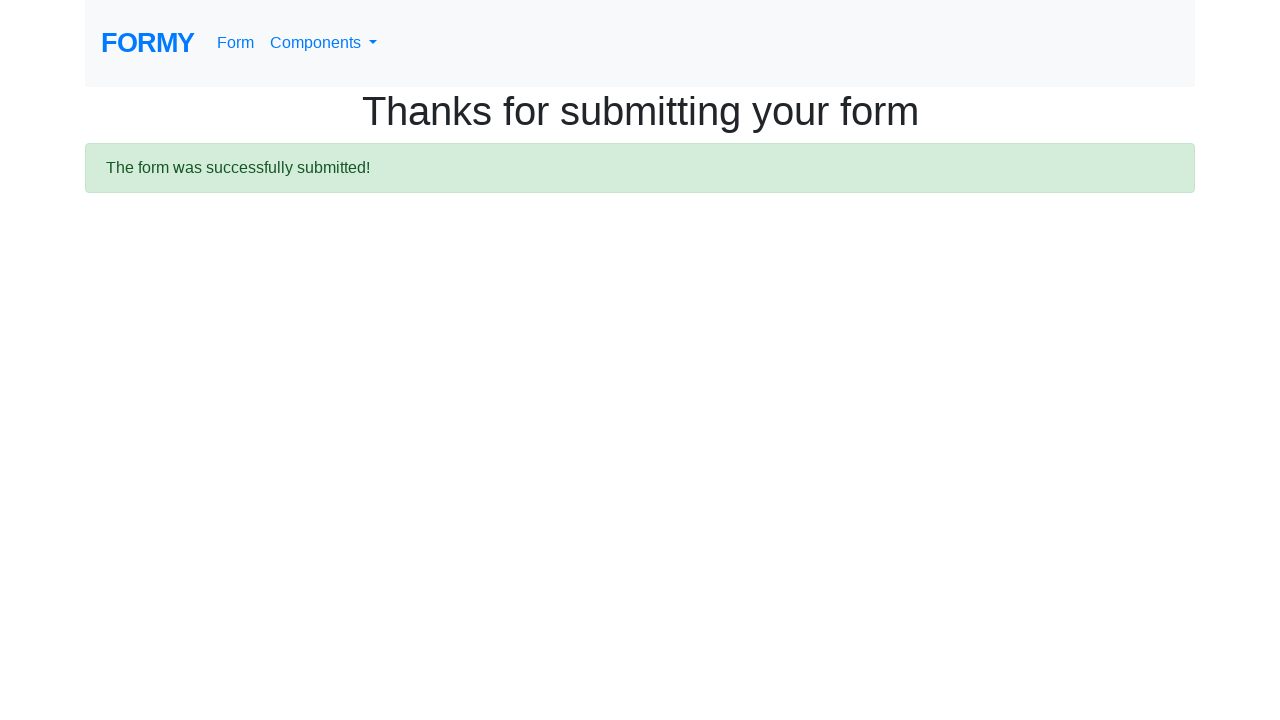